Tests JavaScript alert handling by triggering simple and confirmation alerts, then accepting them

Starting URL: https://selenium08.blogspot.com/2019/07/alert-test.html

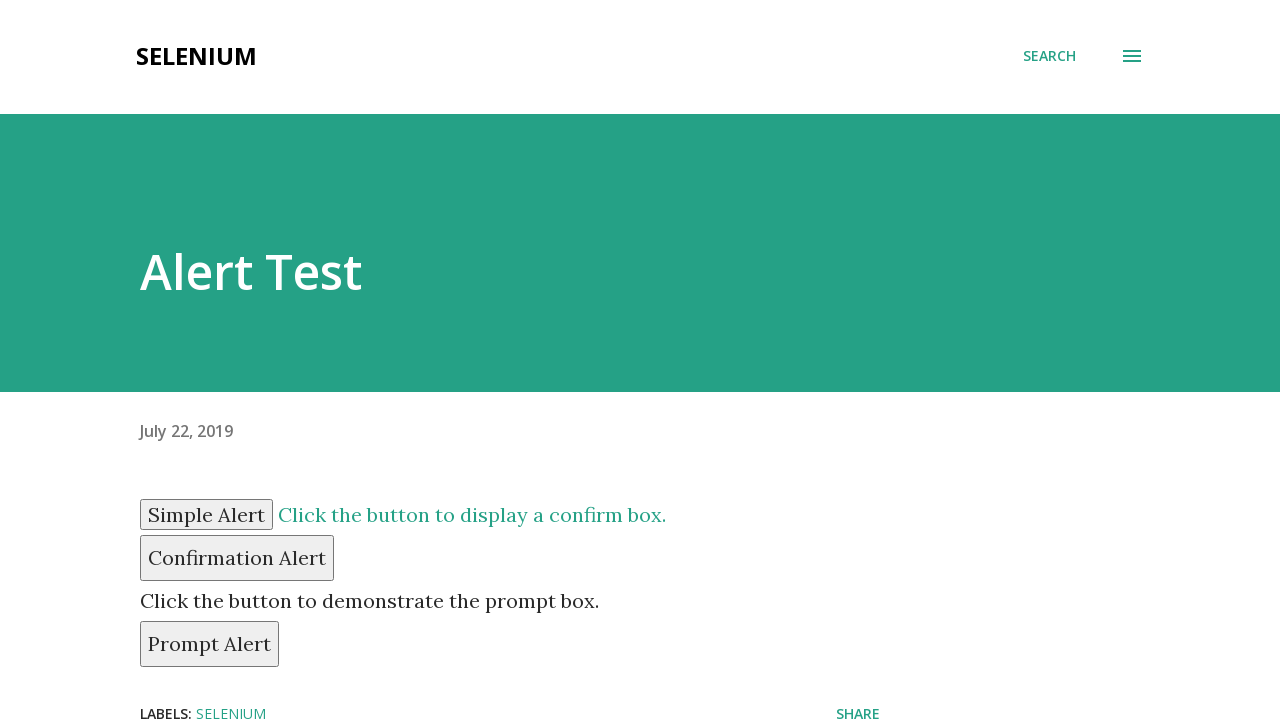

Clicked simple alert button at (206, 514) on #simple
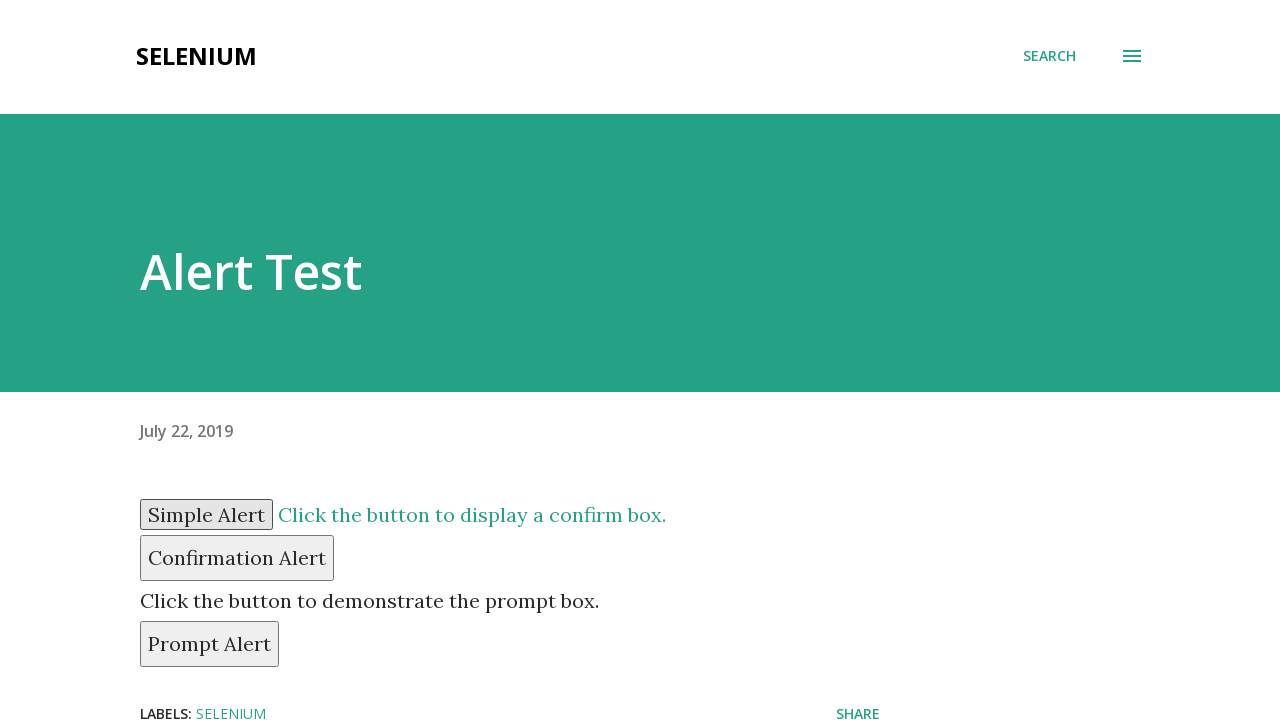

Set up dialog handler to accept all alerts
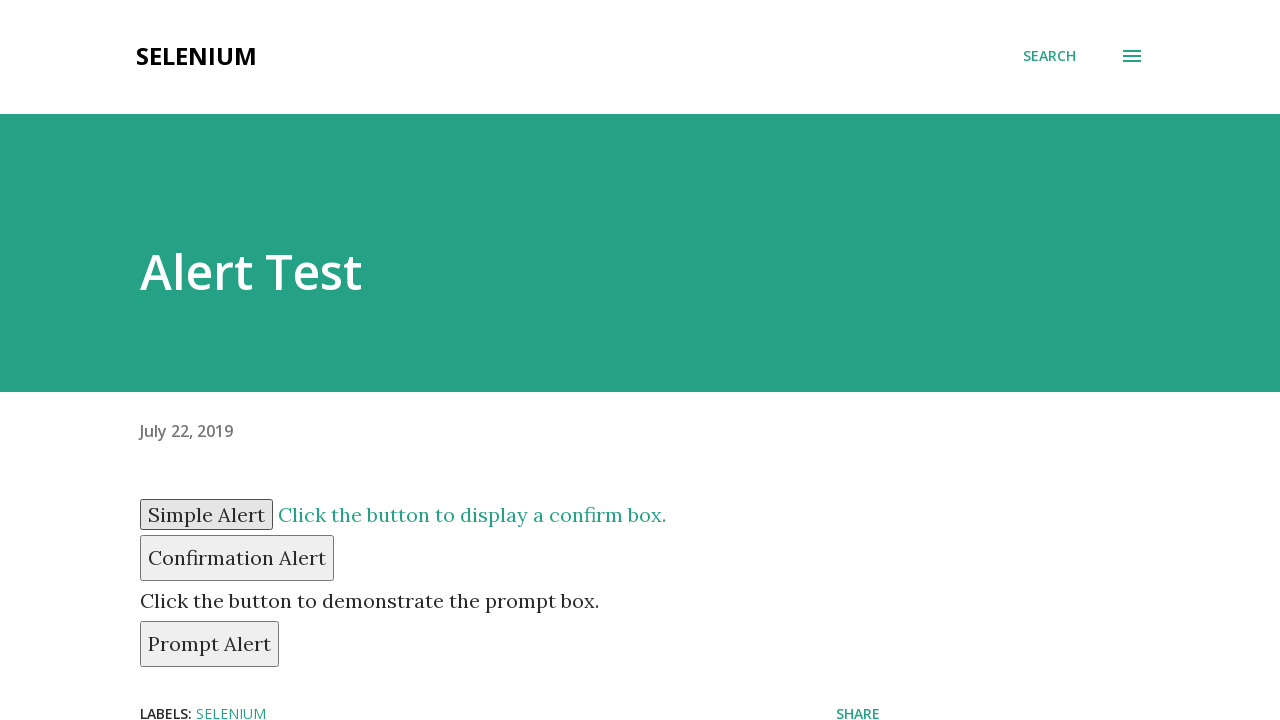

Clicked confirmation alert button at (237, 558) on #confirm
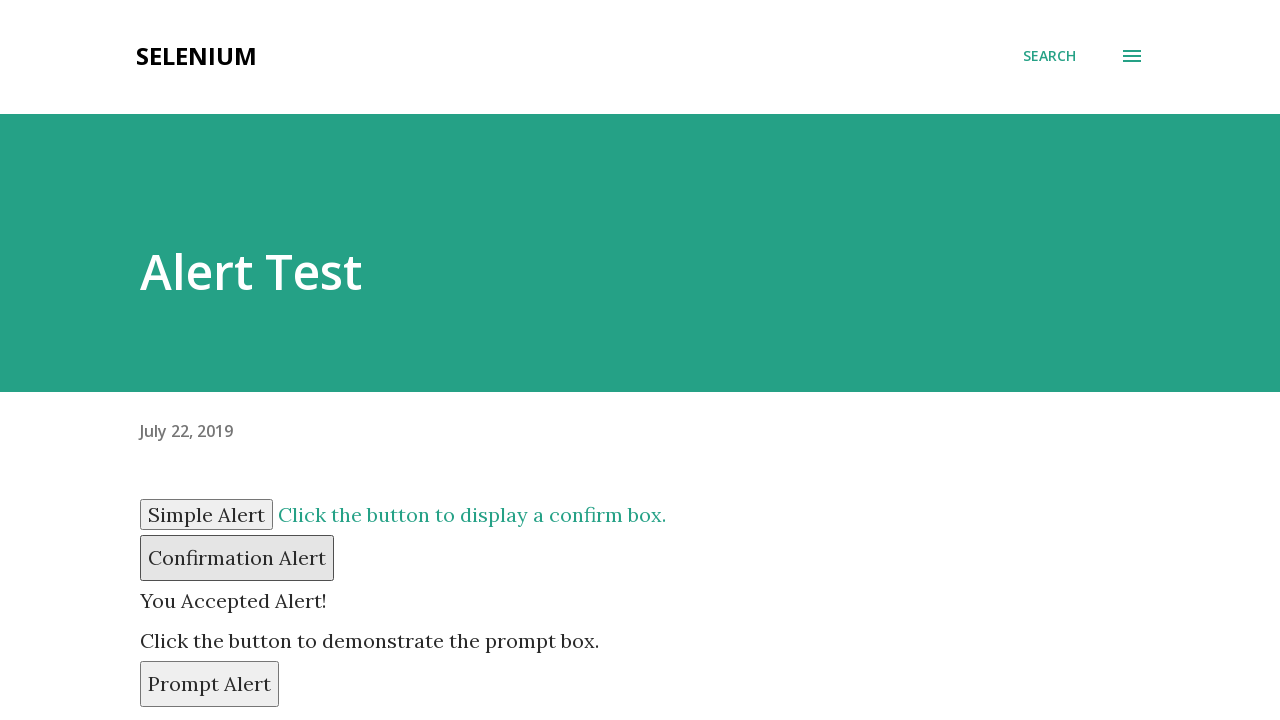

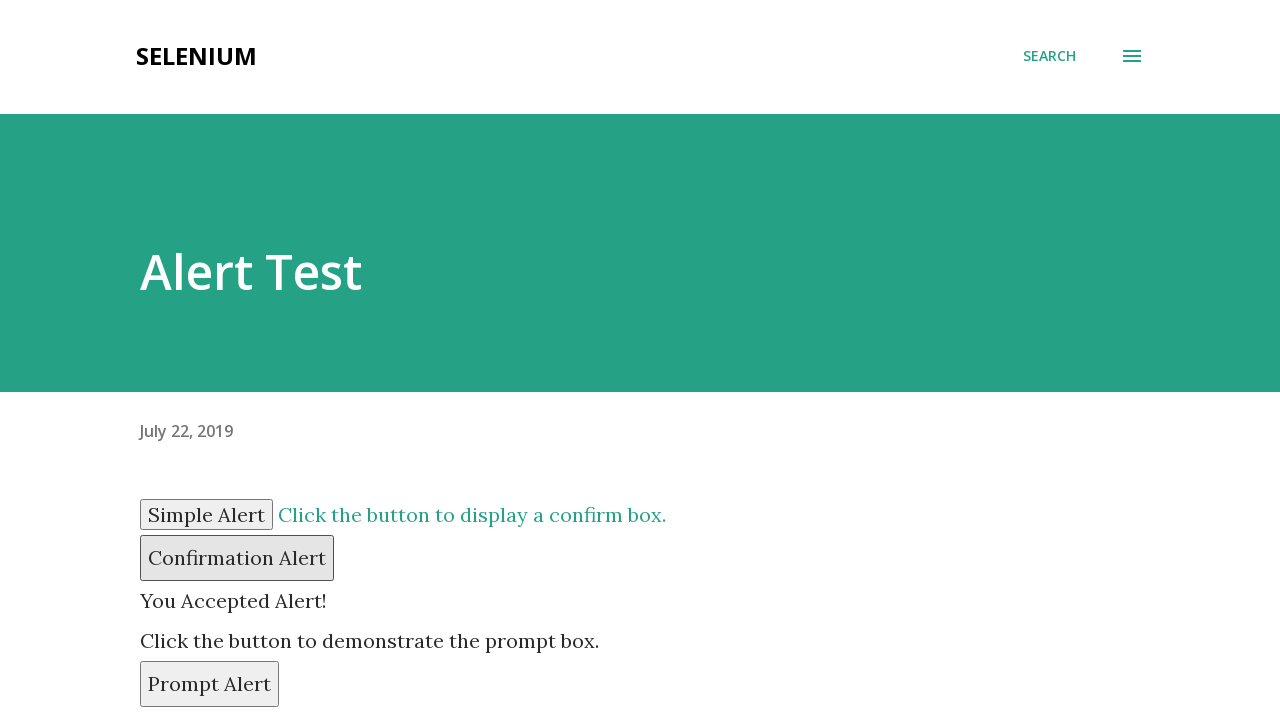